Tests radio button selection functionality by clicking different radio buttons in sport and color groups and verifying their selection state

Starting URL: https://practice.cydeo.com/radio_buttons

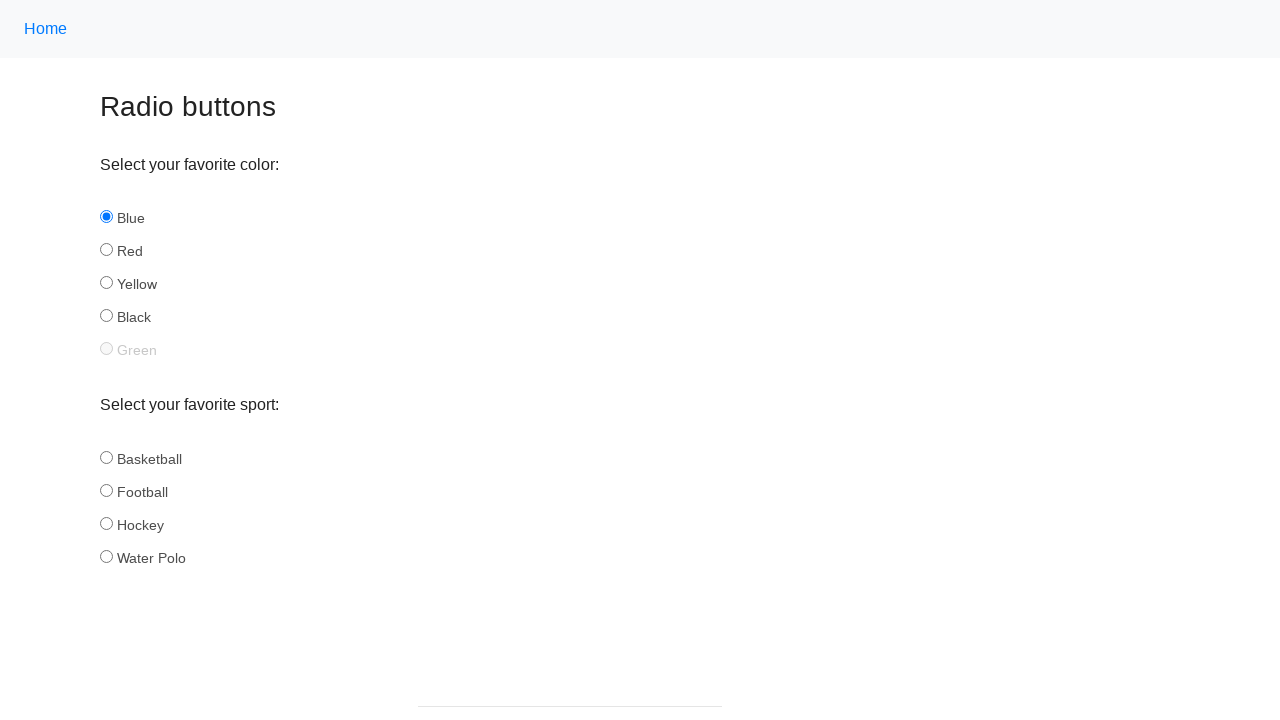

Located all sport radio buttons
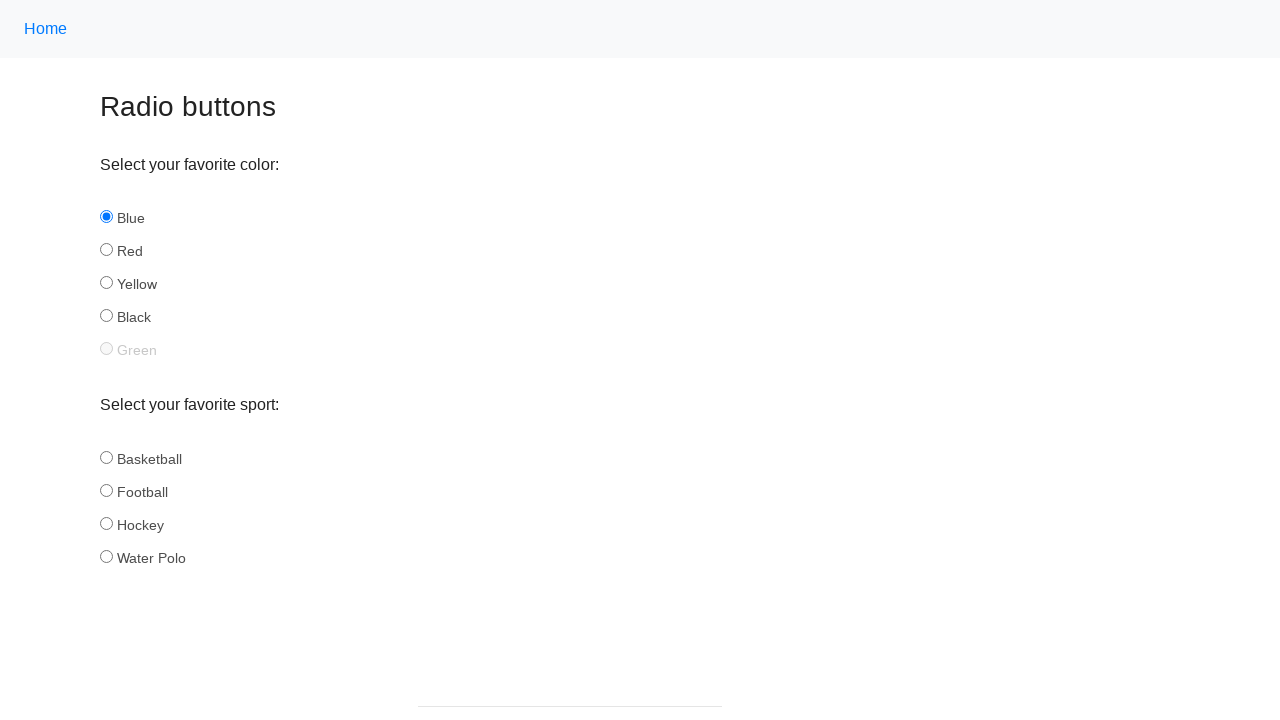

Clicked hockey radio button in sport group at (106, 523) on input[name='sport'] >> nth=2
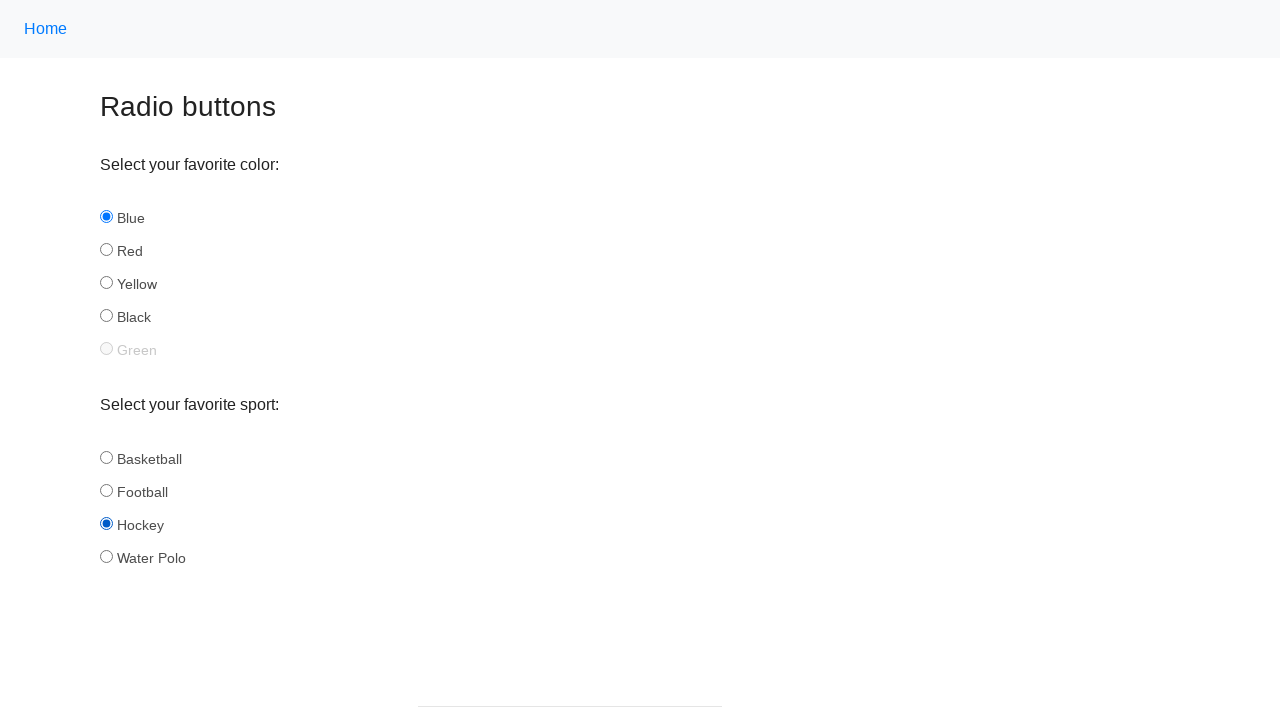

Located all sport radio buttons again
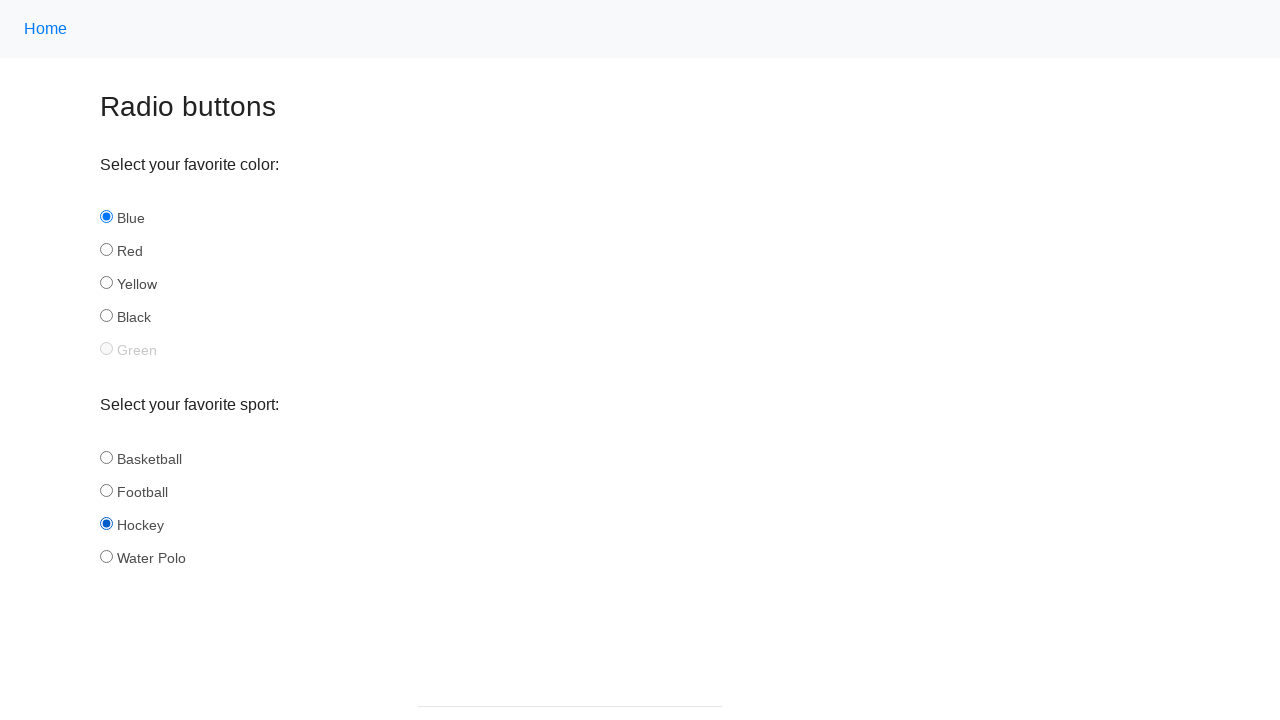

Clicked football radio button in sport group at (106, 490) on input[name='sport'] >> nth=1
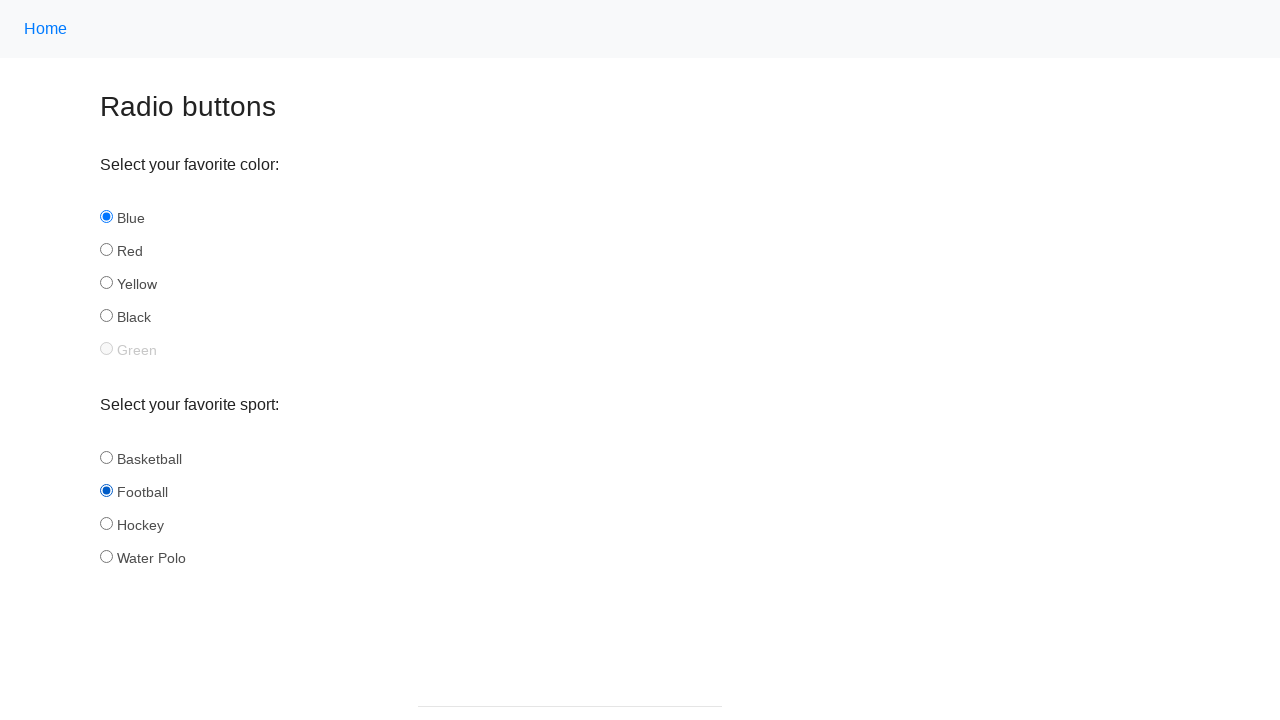

Located all color radio buttons
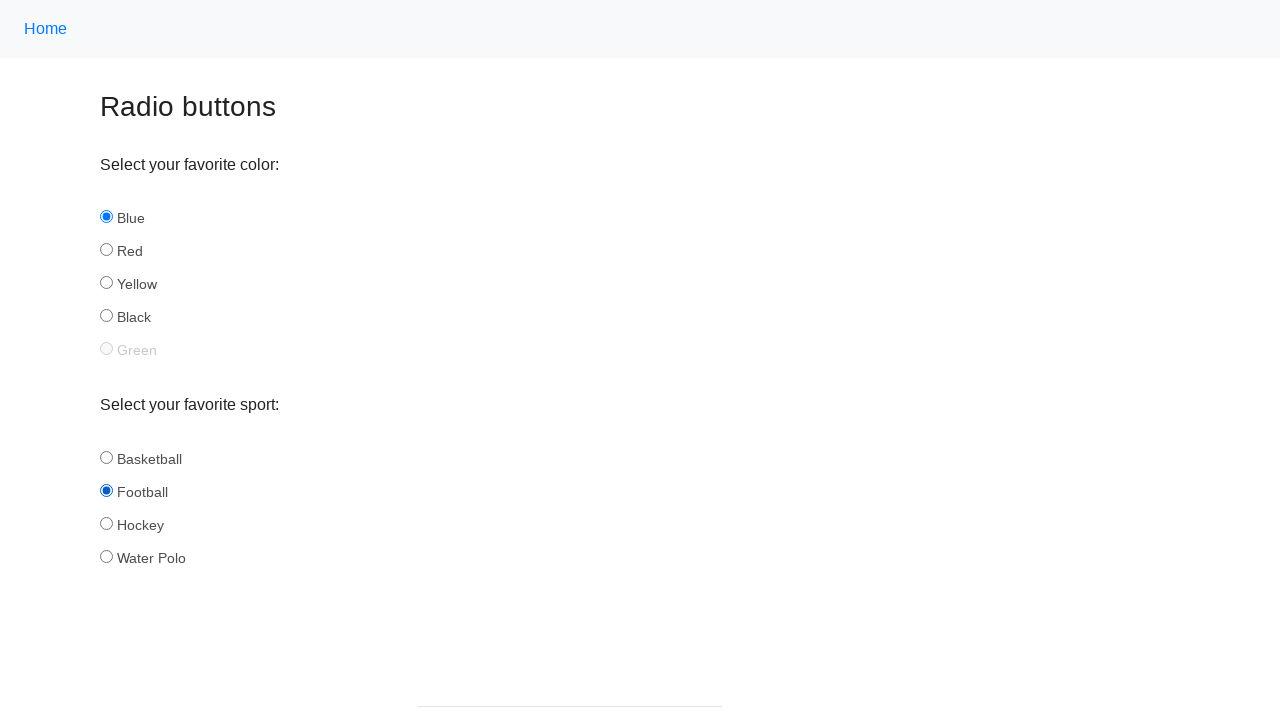

Clicked yellow radio button in color group at (106, 283) on input[name='color'] >> nth=2
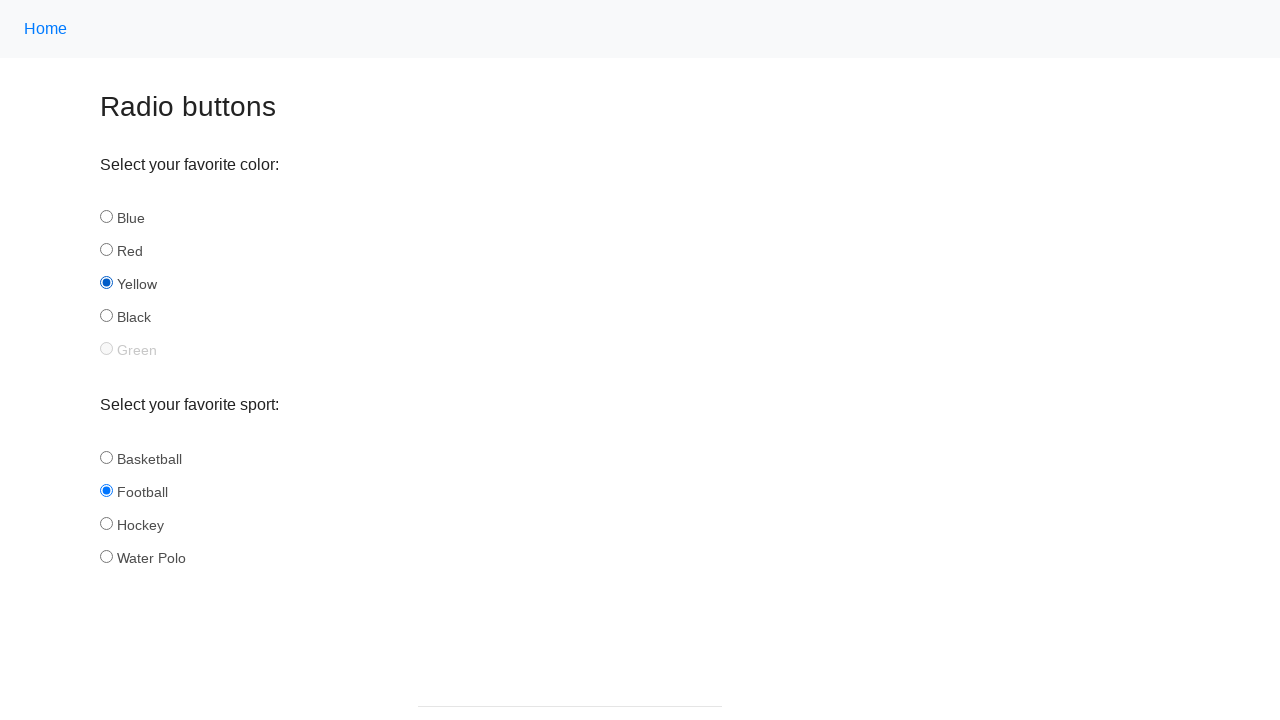

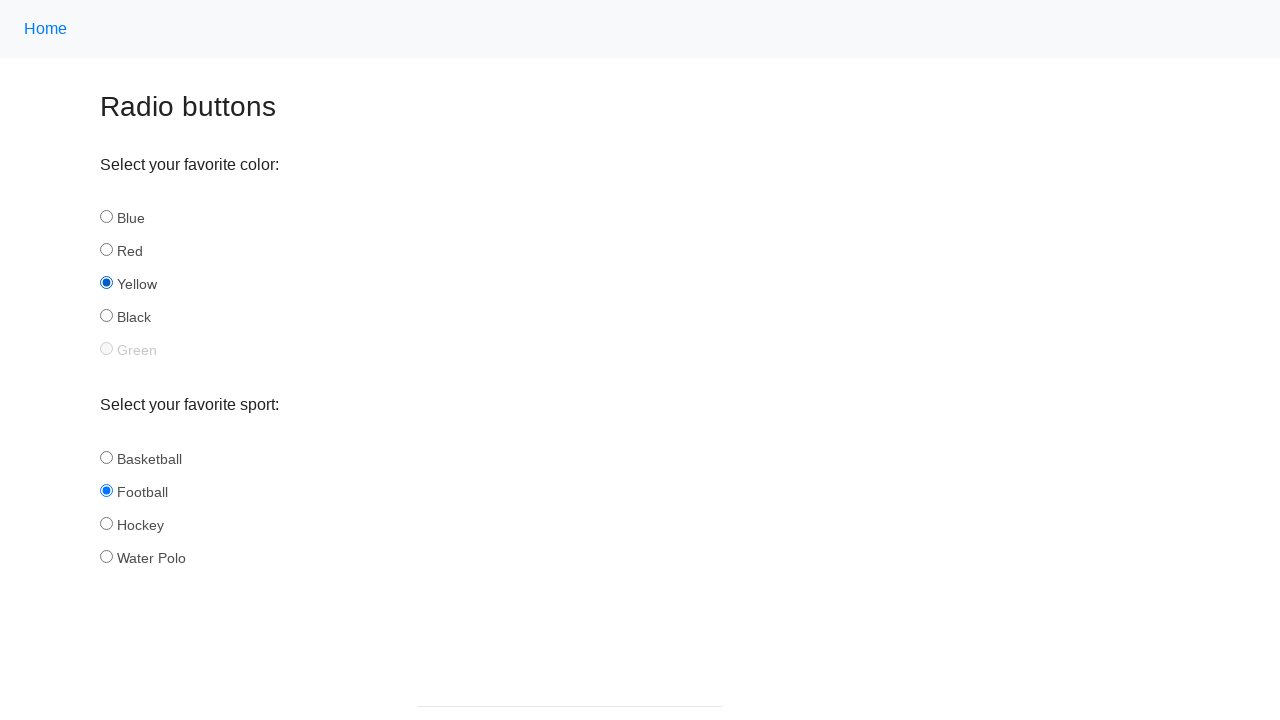